Tests JavaScript confirm alert interaction by clicking a button to trigger a confirm dialog, accepting it, and verifying the result message displays correctly.

Starting URL: https://the-internet.herokuapp.com/javascript_alerts

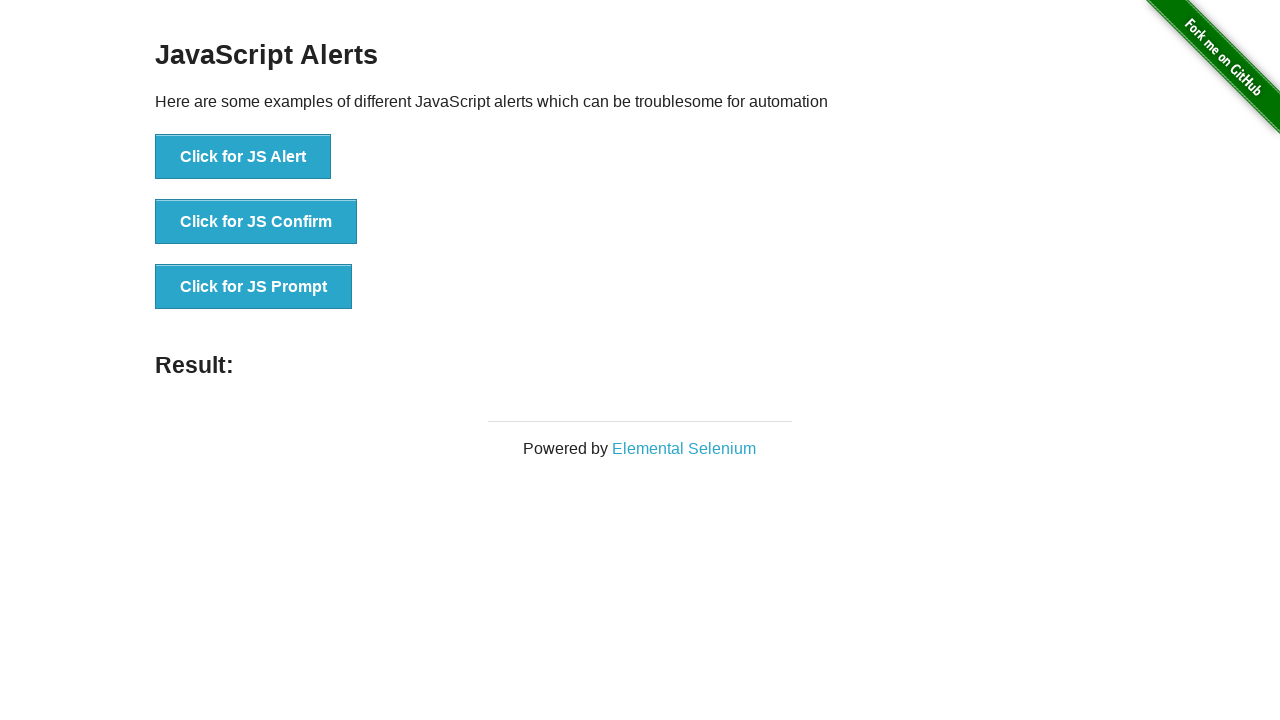

Navigated to JavaScript alerts test page
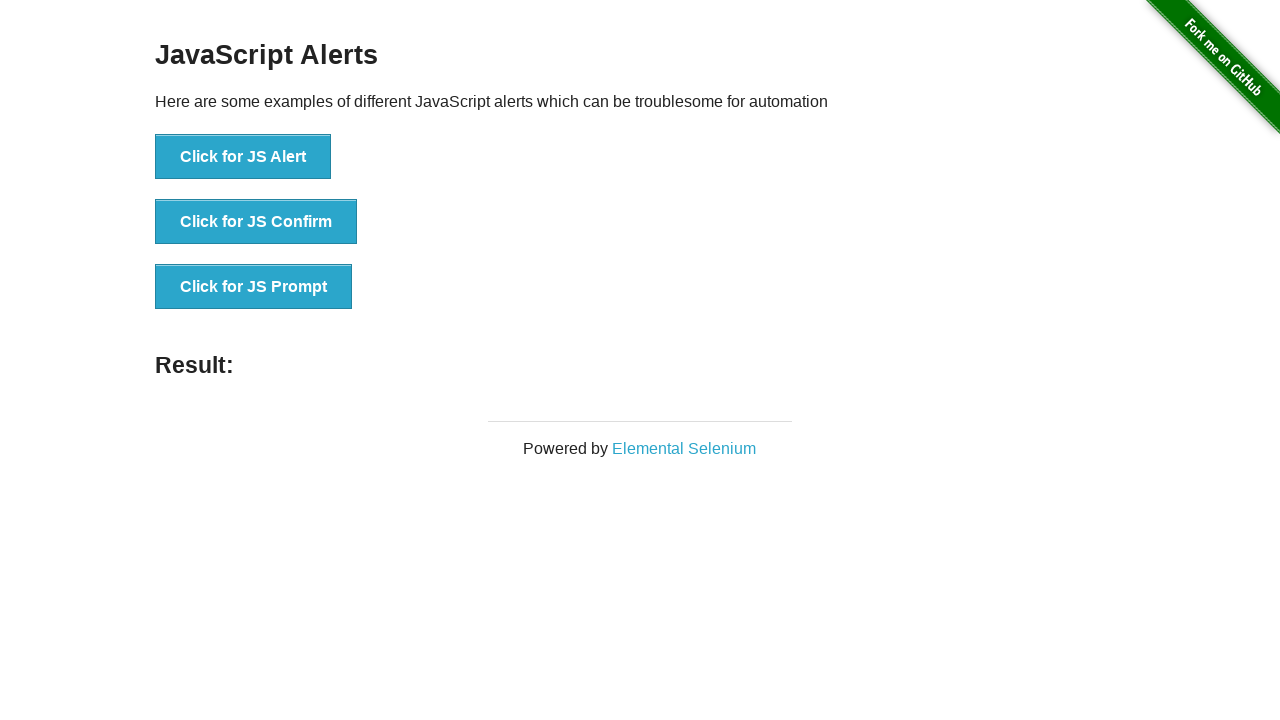

Located the 'Click for JS Confirm' button
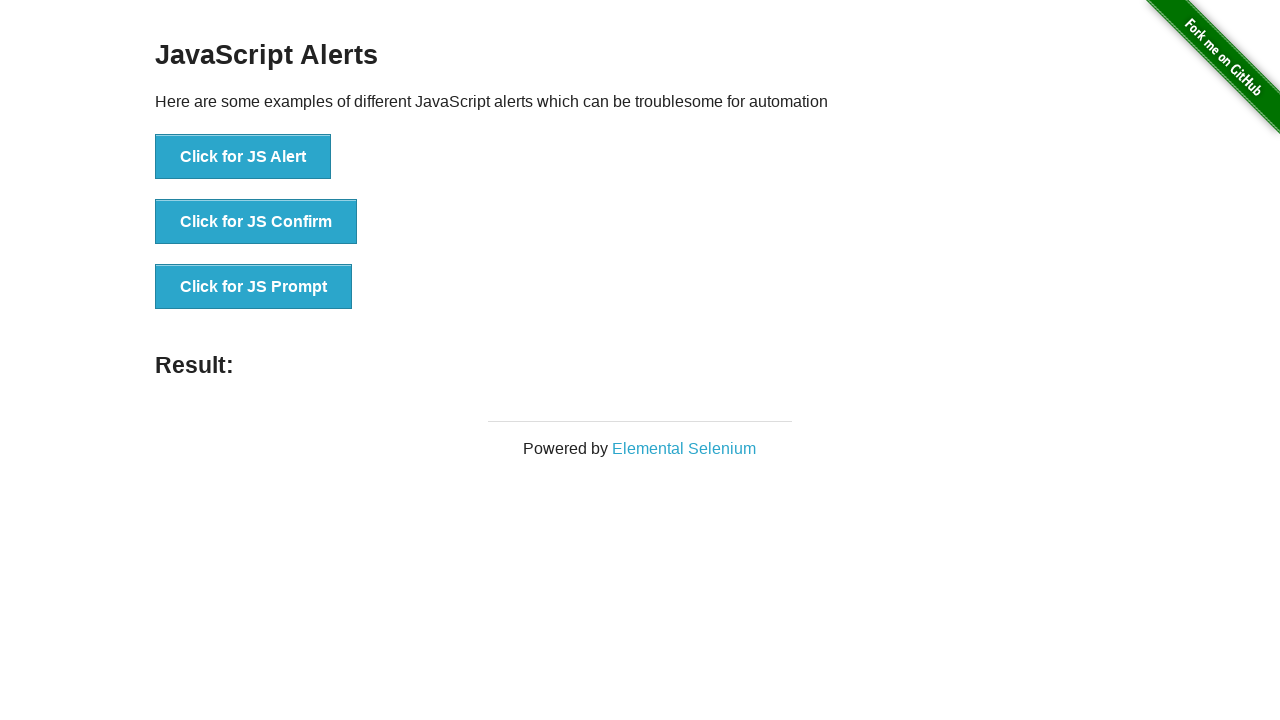

Confirmed the 'Click for JS Confirm' button is visible
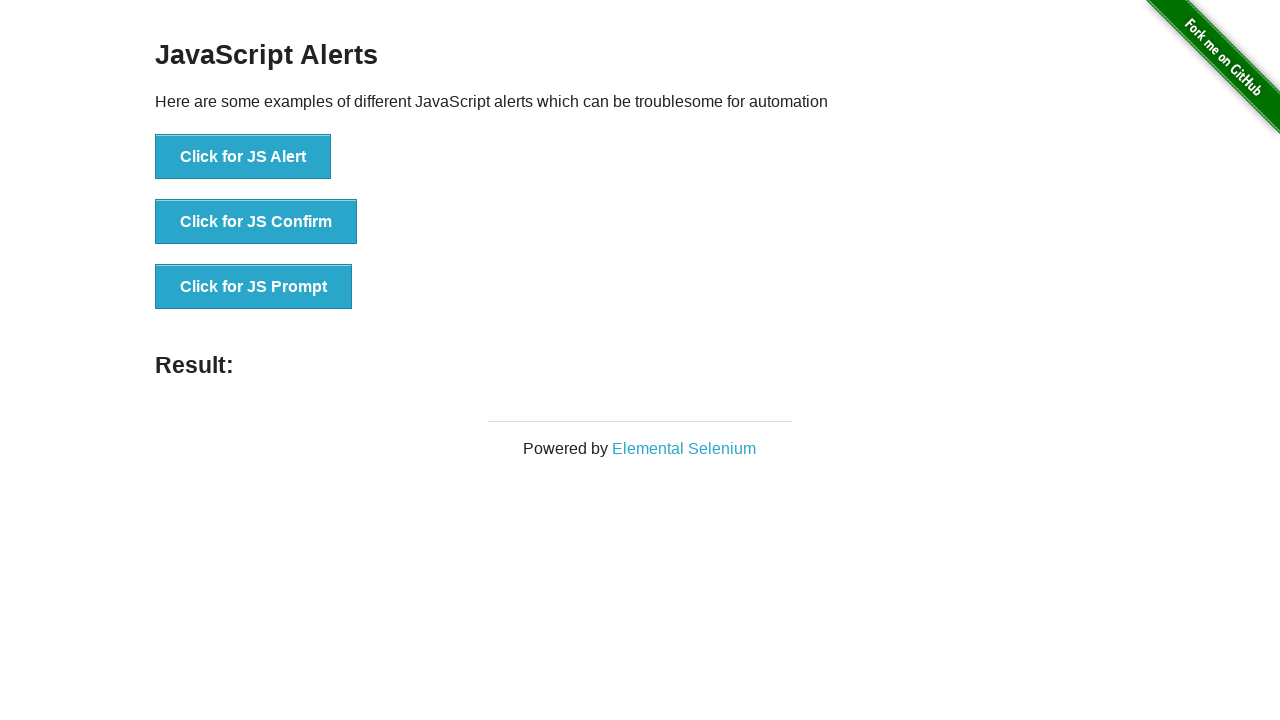

Clicked the 'Click for JS Confirm' button to trigger confirm dialog at (256, 222) on xpath=//button[contains(text(),'Click for JS Confirm')]
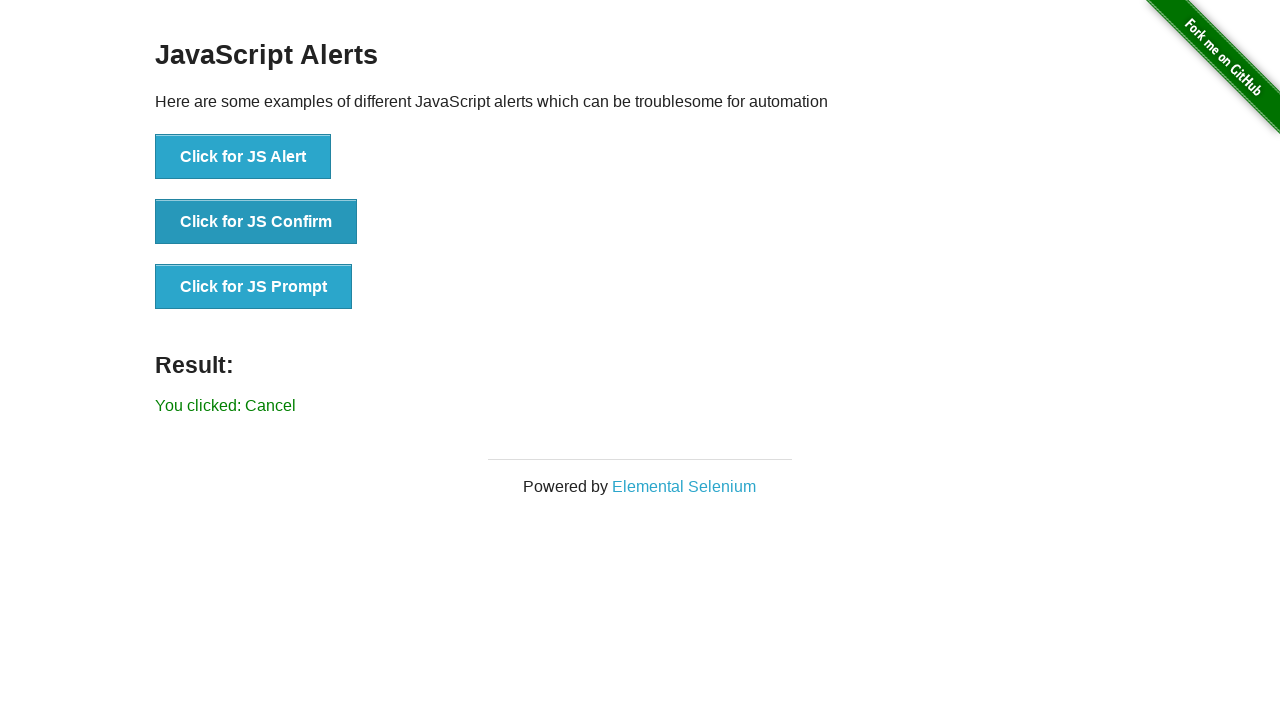

Set up dialog handler to accept the confirm dialog
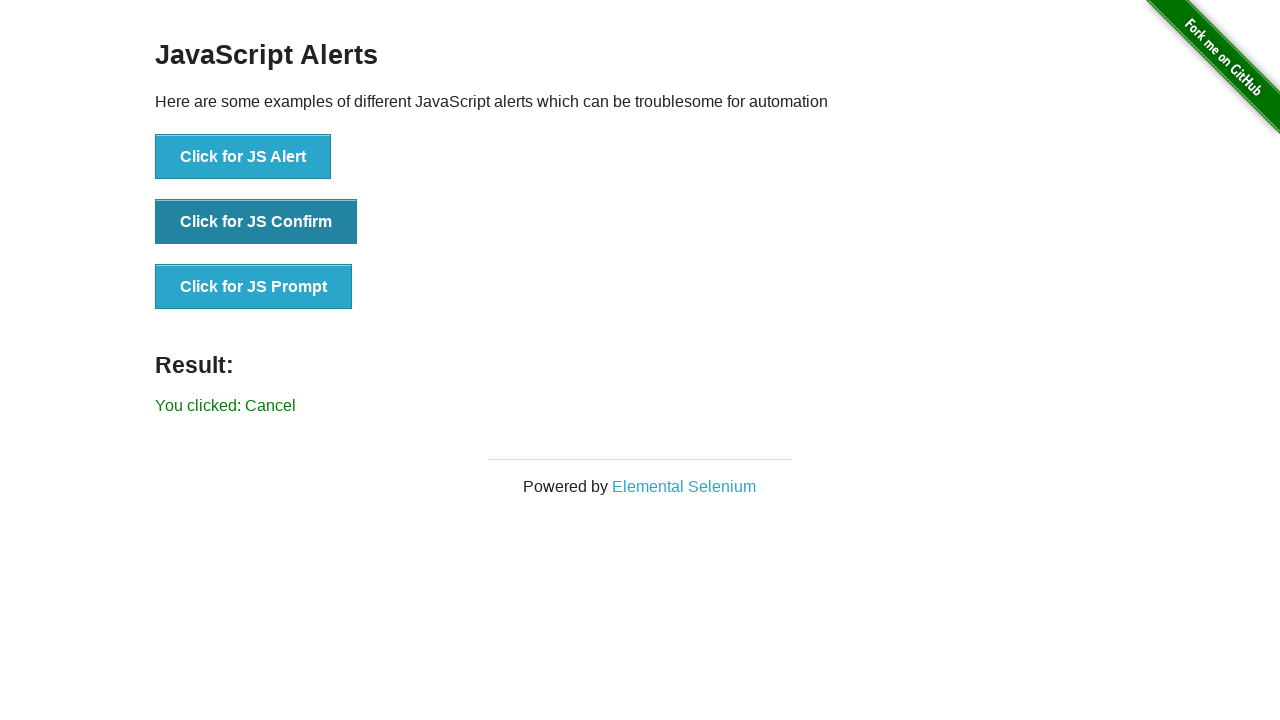

Located the result message element
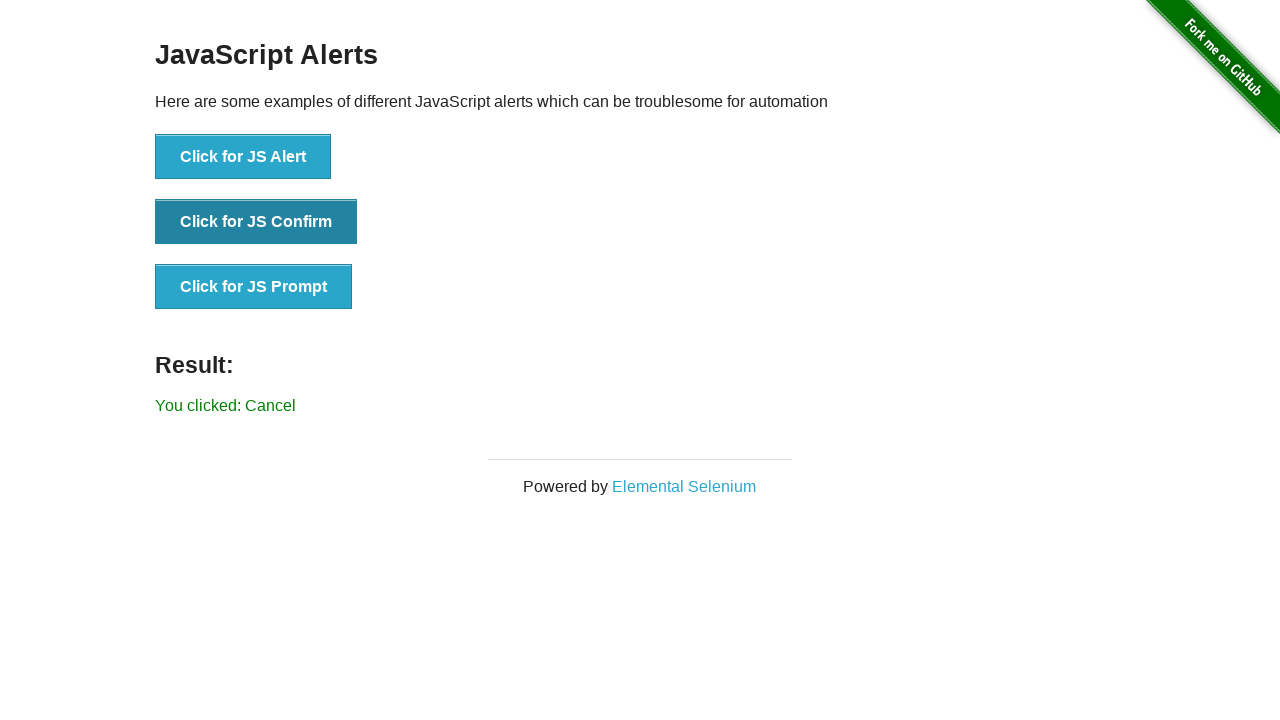

Confirmed the result message is visible after accepting the confirm dialog
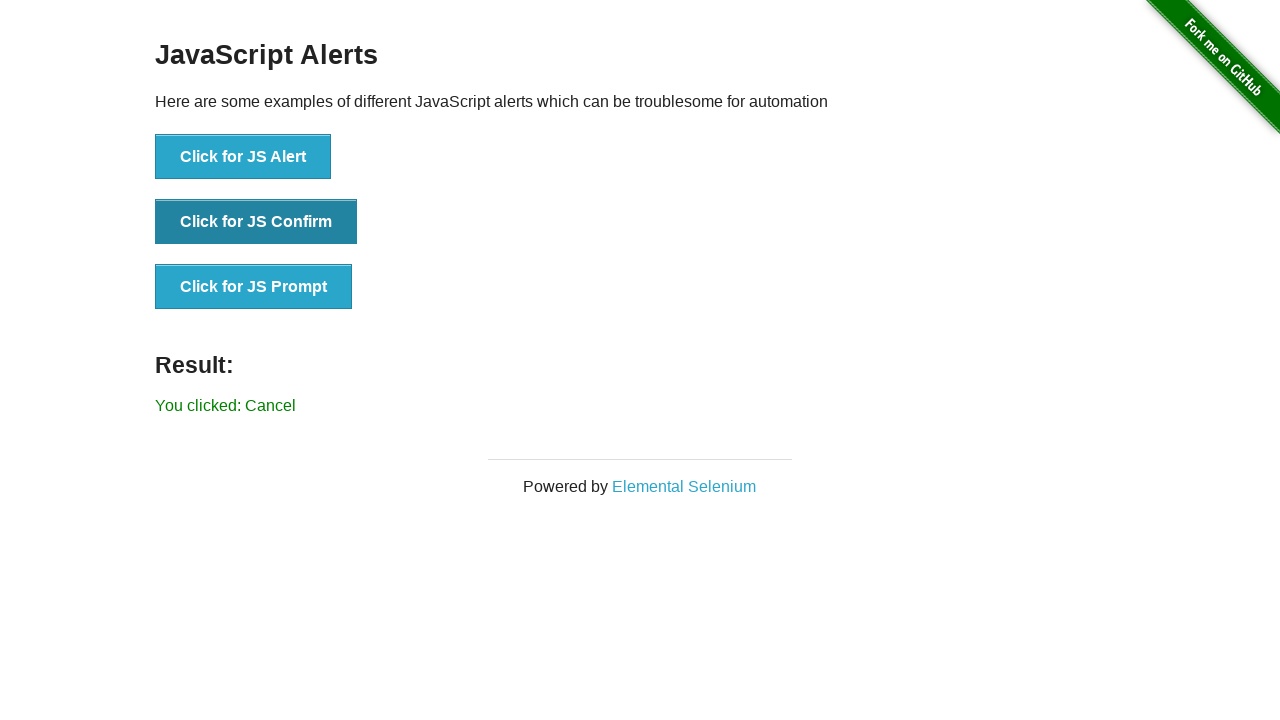

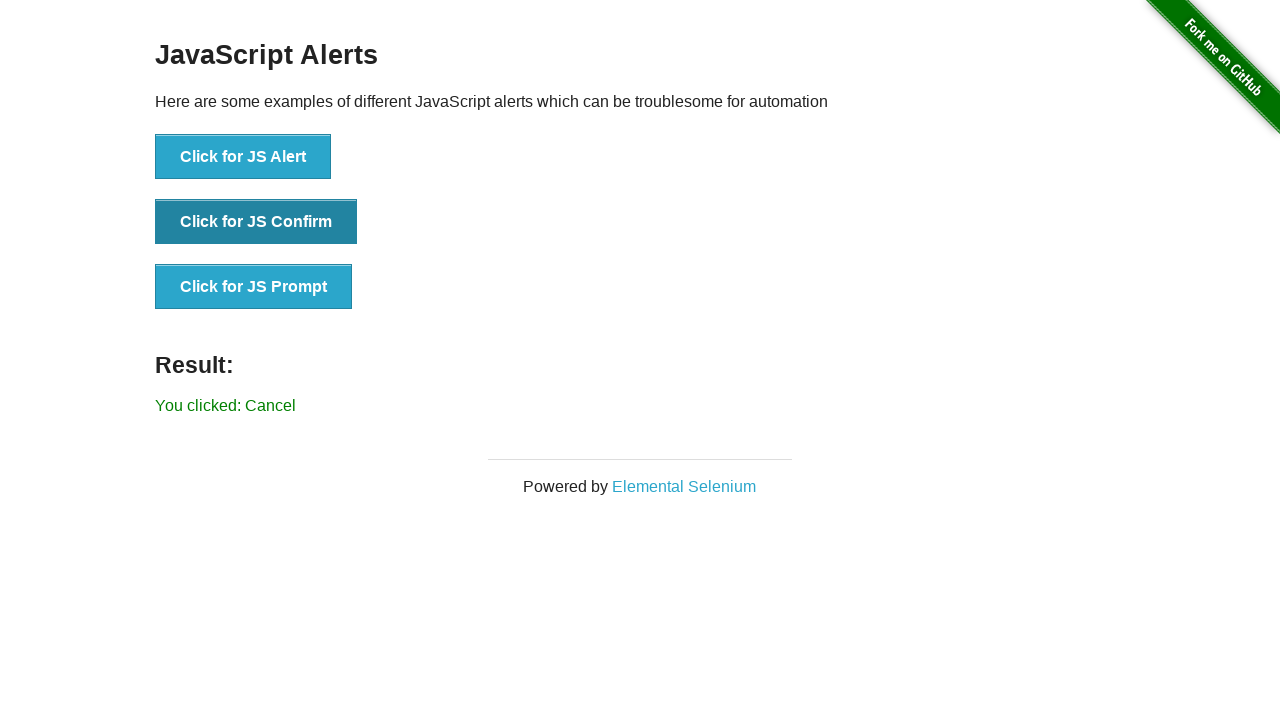